Tests JavaScript alert handling by clicking on an "Alert with OK" option, triggering an alert via a button click, and accepting the alert dialog.

Starting URL: https://demo.automationtesting.in/Alerts.html

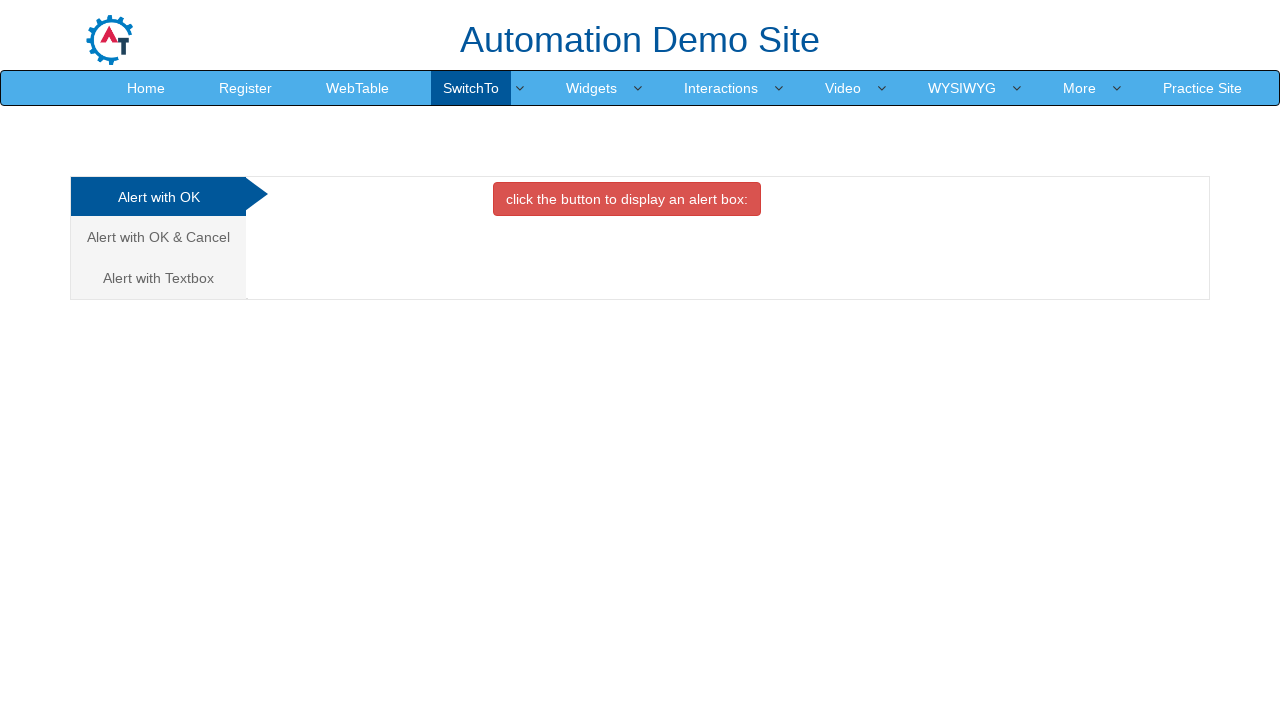

Clicked on 'Alert with OK' tab/link at (158, 197) on xpath=//a[text()='Alert with OK ']
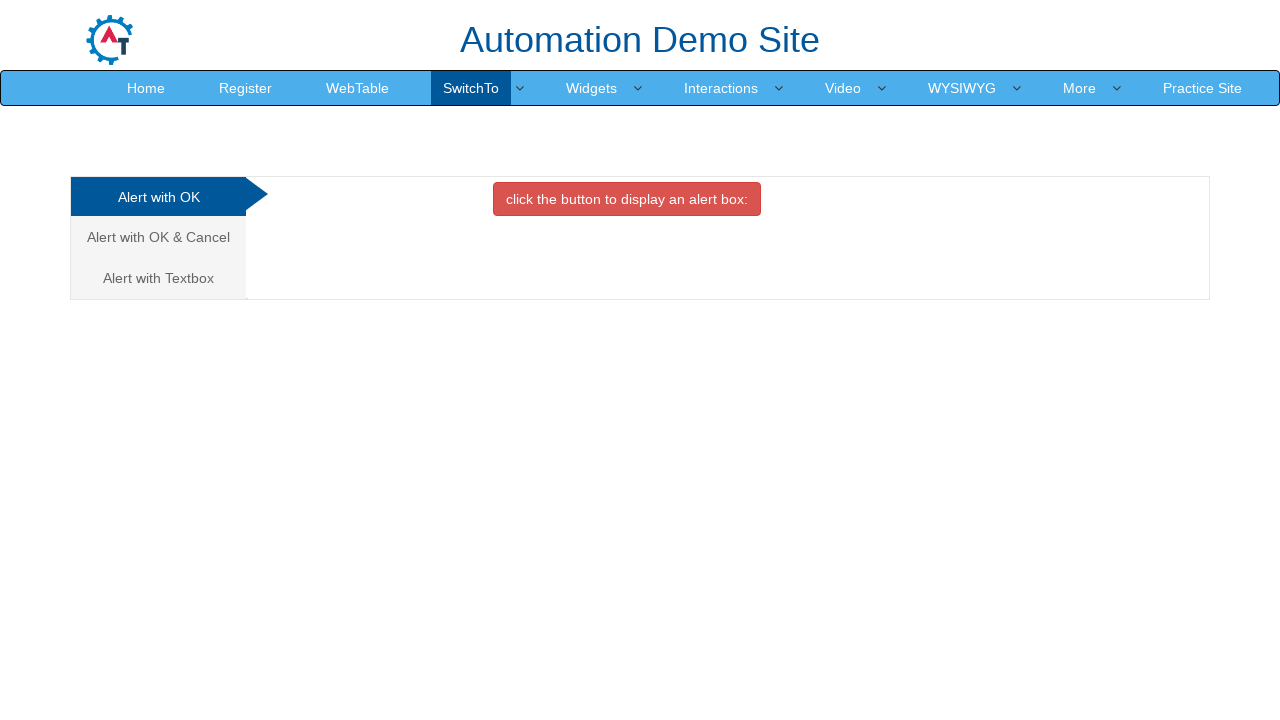

Clicked the danger button to trigger the alert at (627, 199) on button.btn.btn-danger
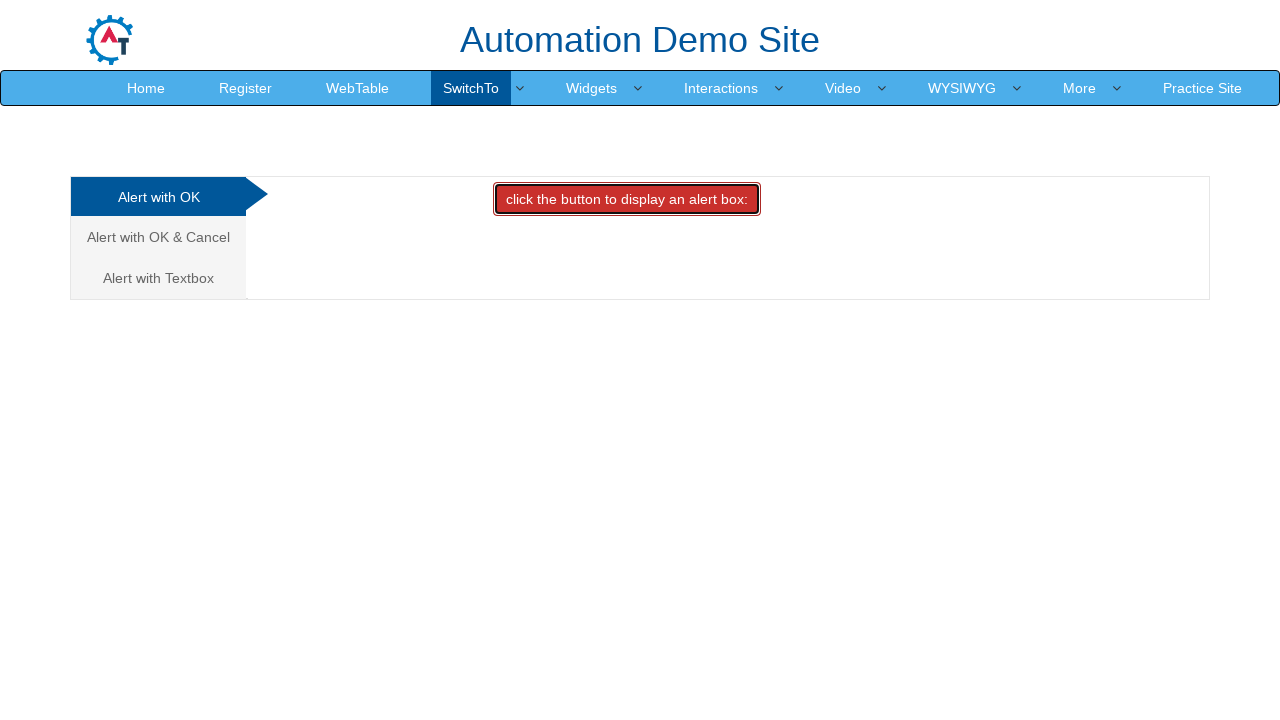

Set up dialog handler to accept alerts
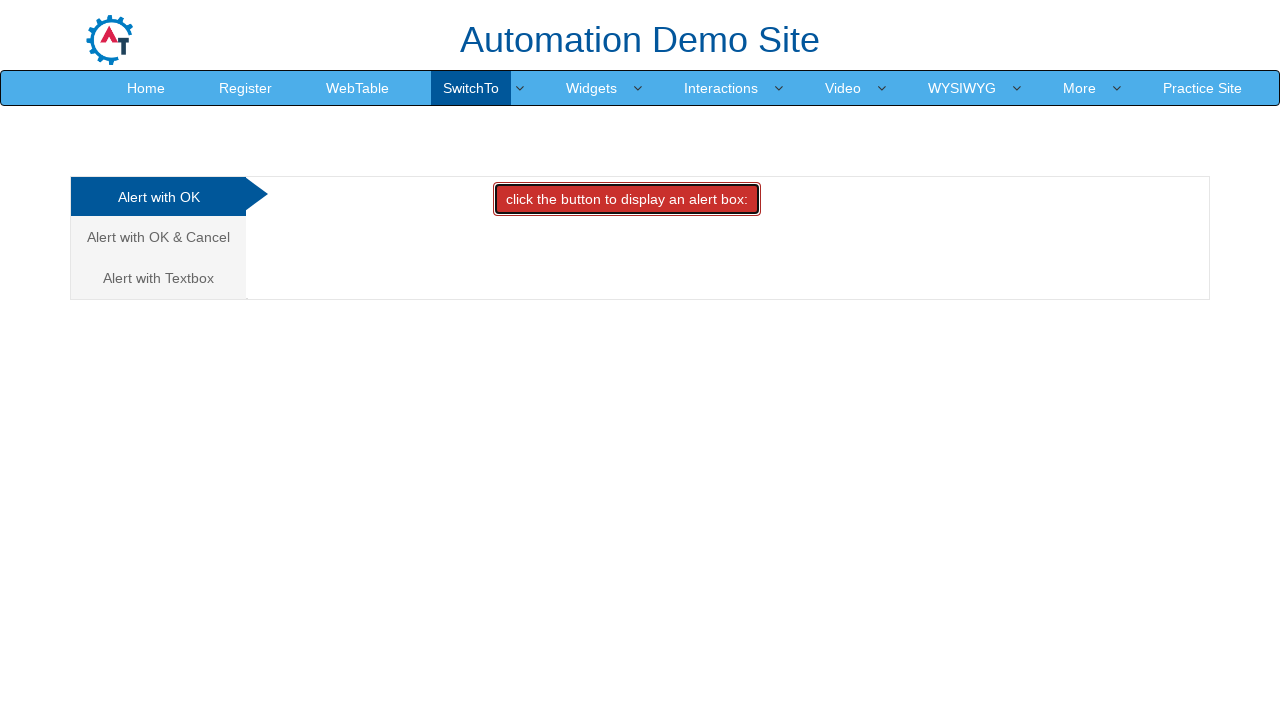

Waited 1 second for alert dialog to appear and be accepted
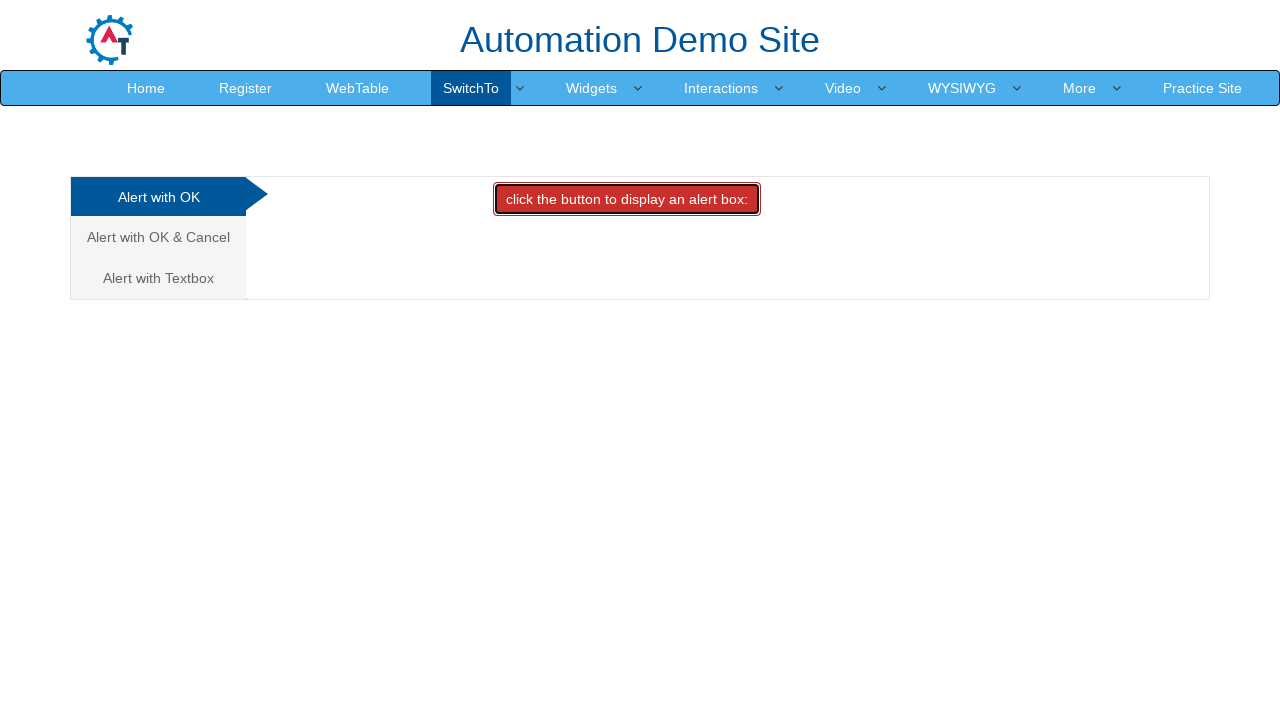

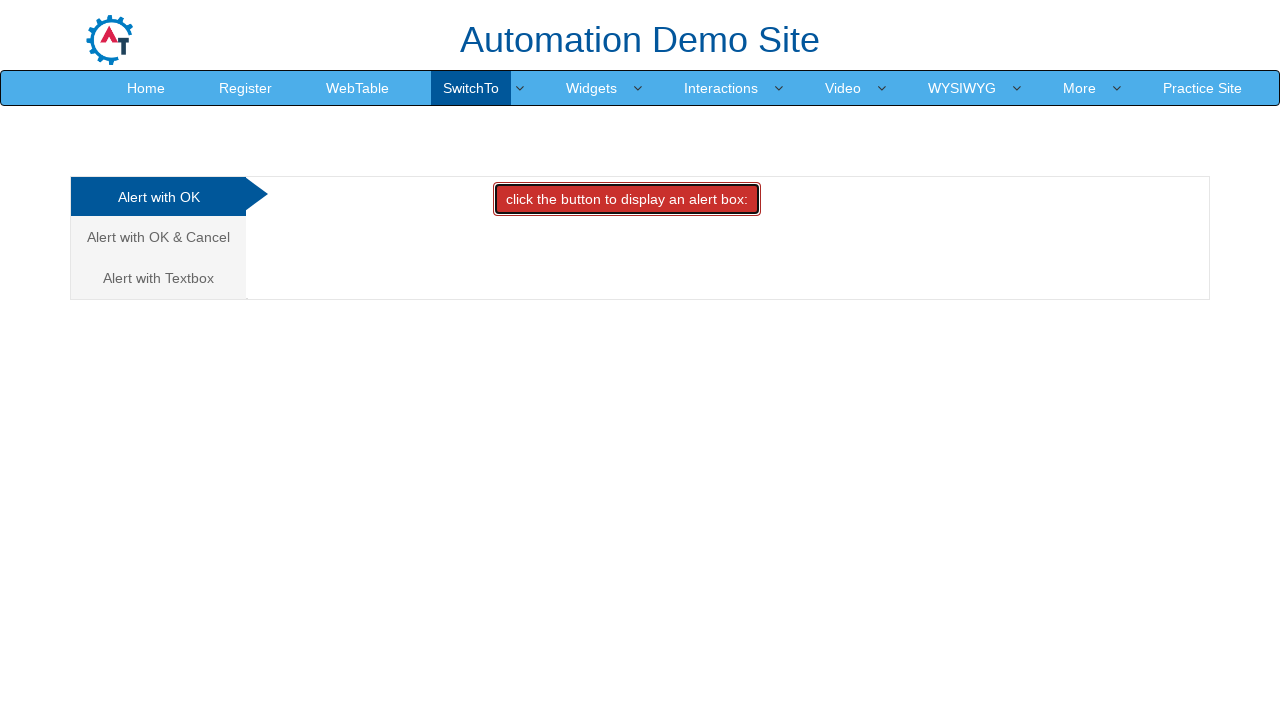